Automates a typing test on typing.com by navigating to the student tests page, selecting a 1-page test, clicking continue, and then automatically typing each character as it becomes active in the test.

Starting URL: https://www.typing.com/en-gb/student/tests

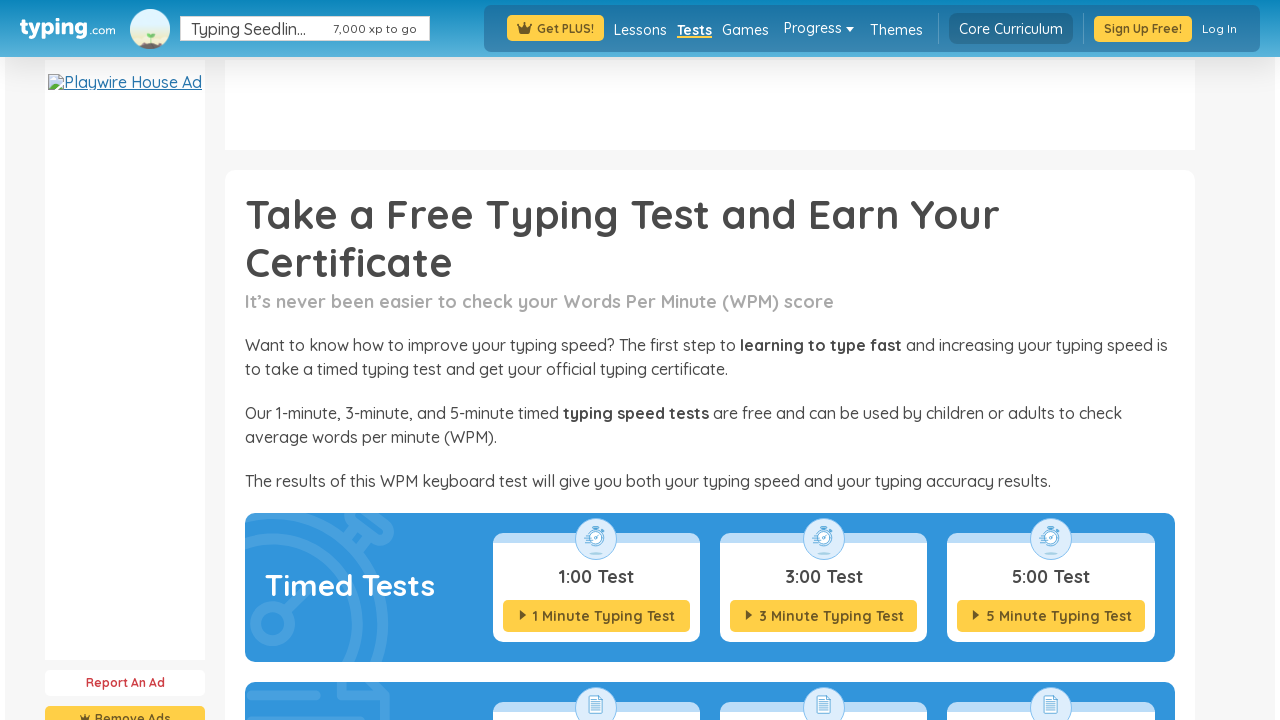

Waited for page to load
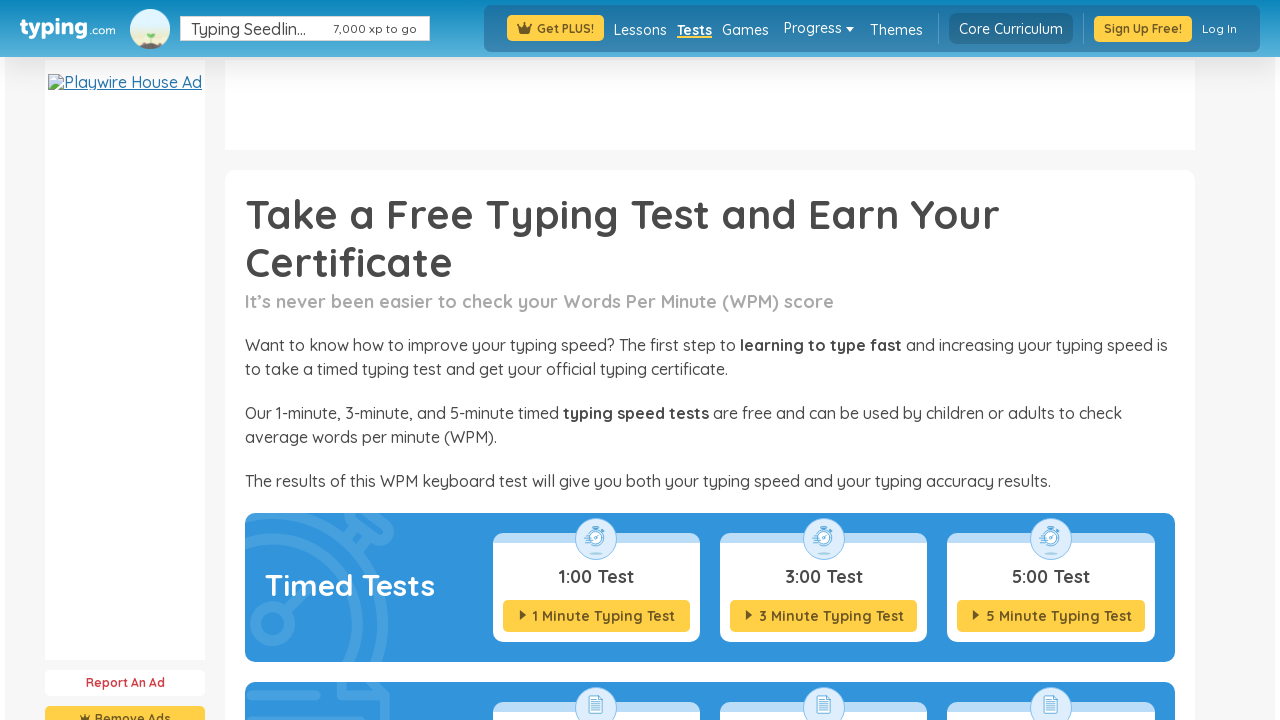

Clicked on 1-page test option at (596, 666) on div[data-id="1-page"]
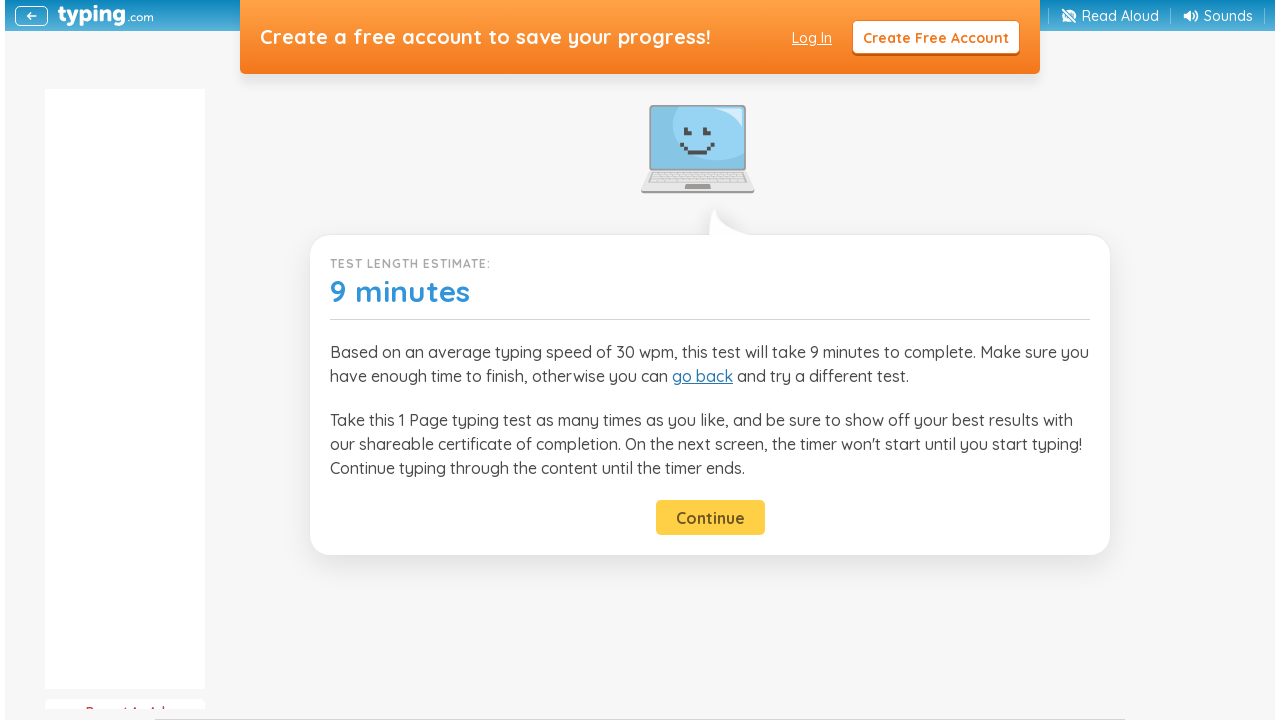

Waited for test selection to register
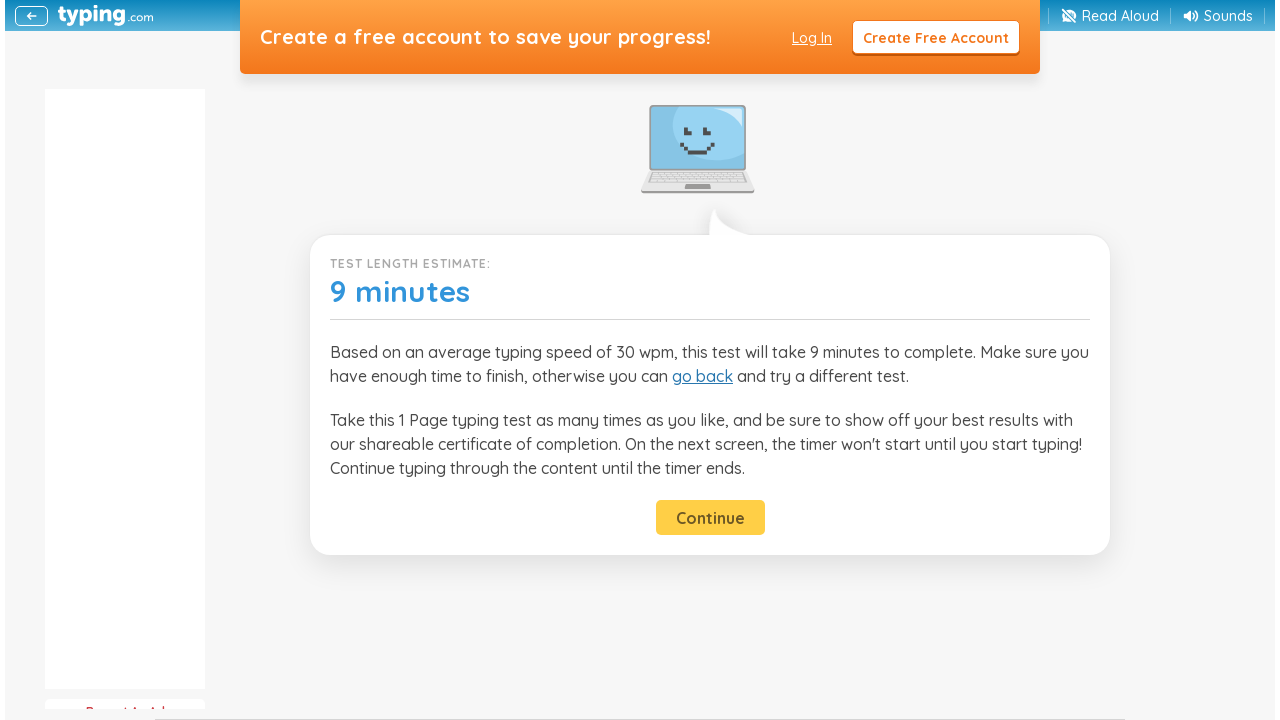

Clicked continue button to start the test at (710, 518) on button.js-continue-button.btn.btn--a.has-tooltip
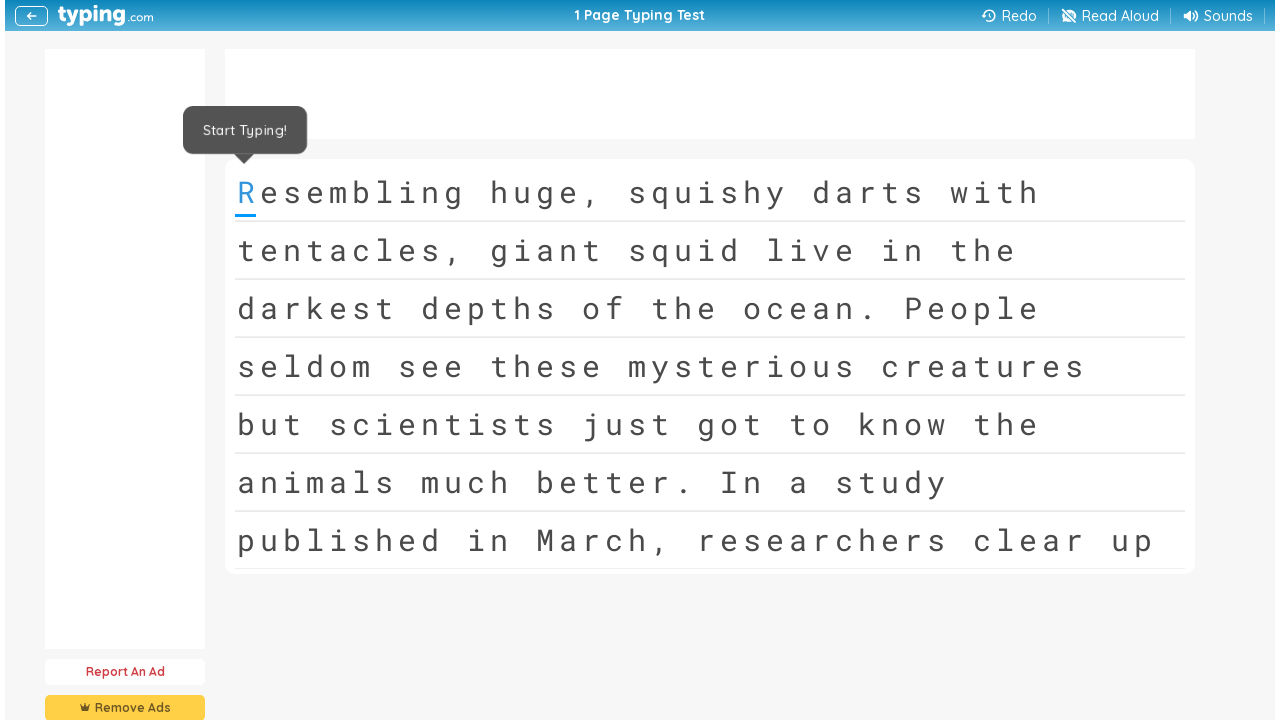

Waited for typing test to load
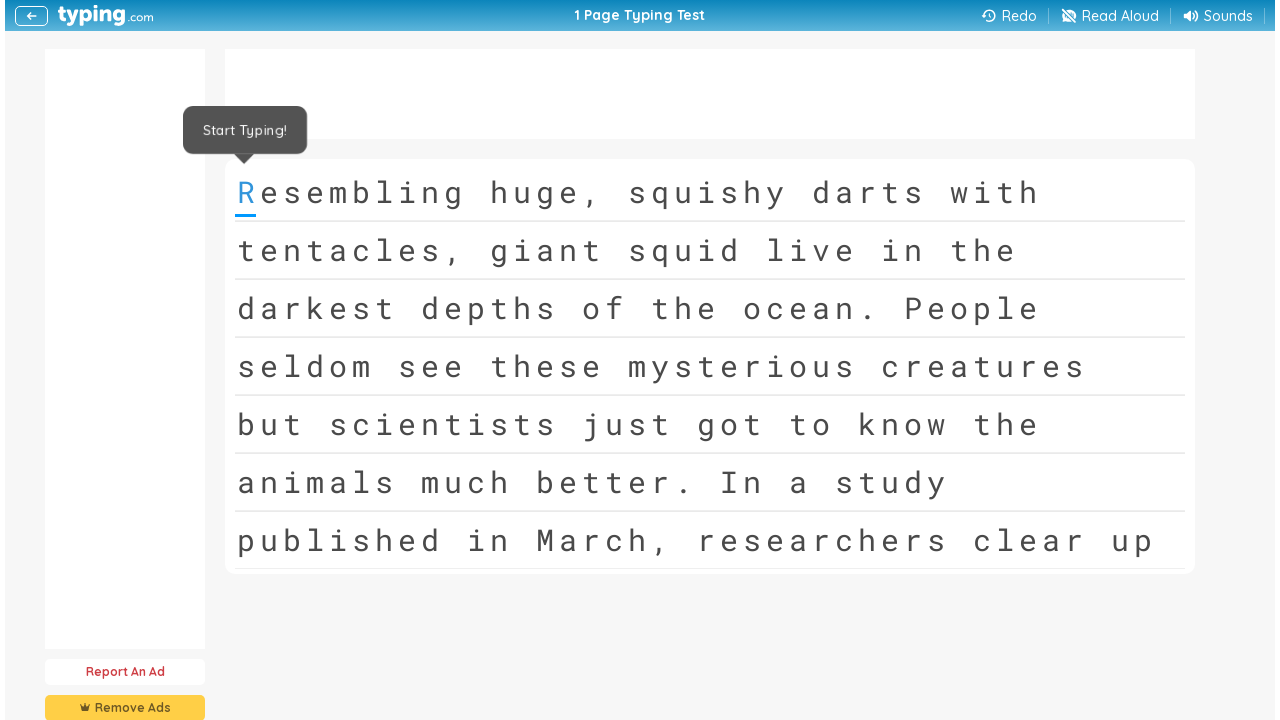

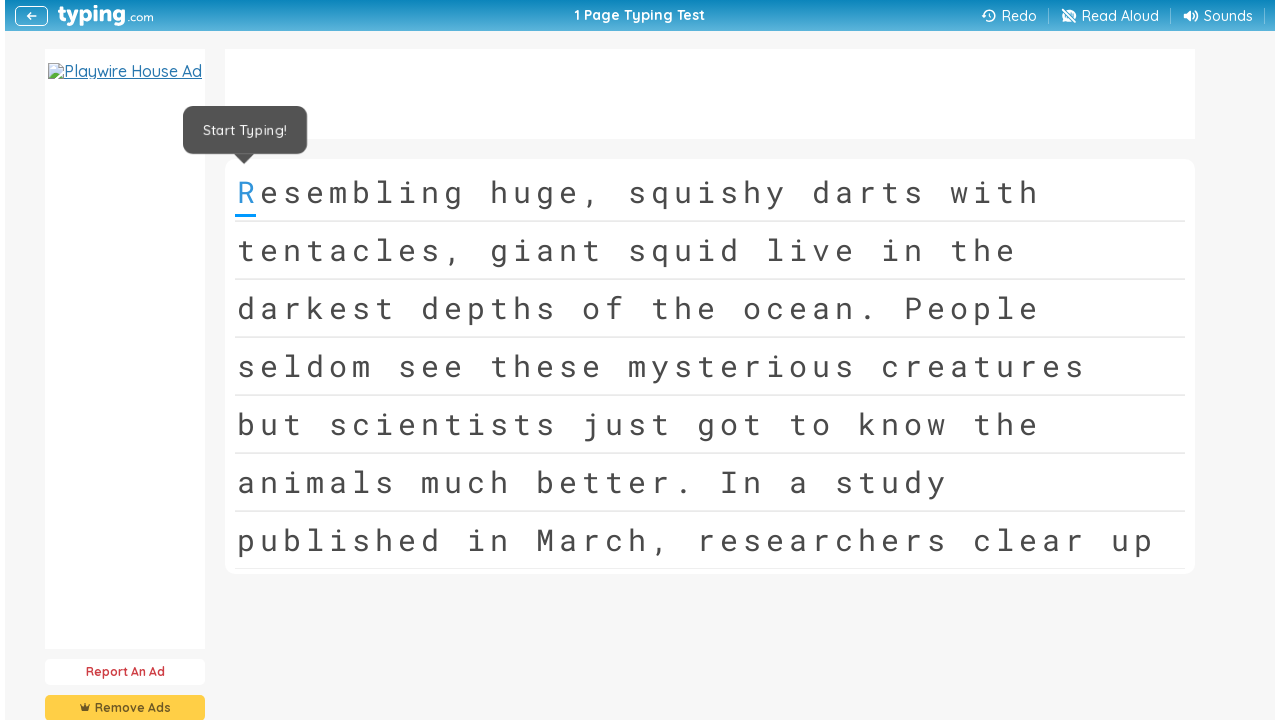